Clicks on Gear link in footer

Starting URL: https://www.oneplus.in/

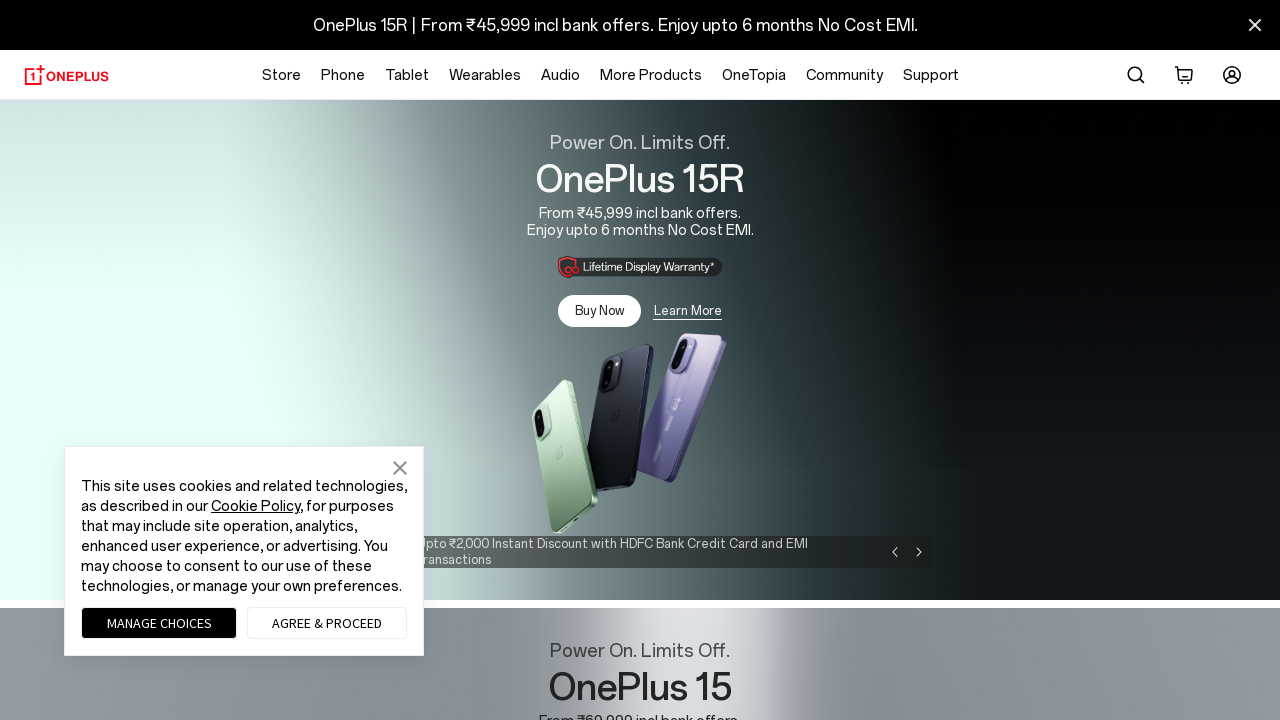

Navigated to OnePlus India homepage
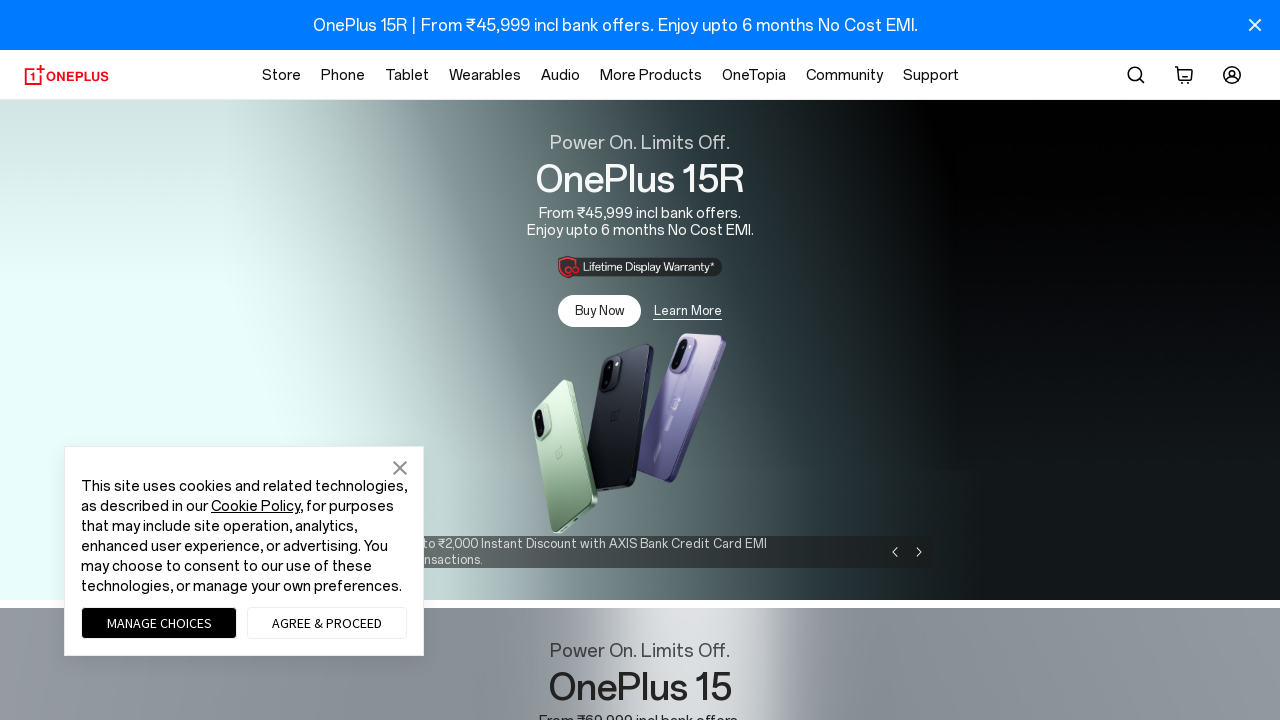

Clicked on Gear link in footer at (317, 436) on #footer >> dl:nth-child(2) >> li:nth-child(5) > a
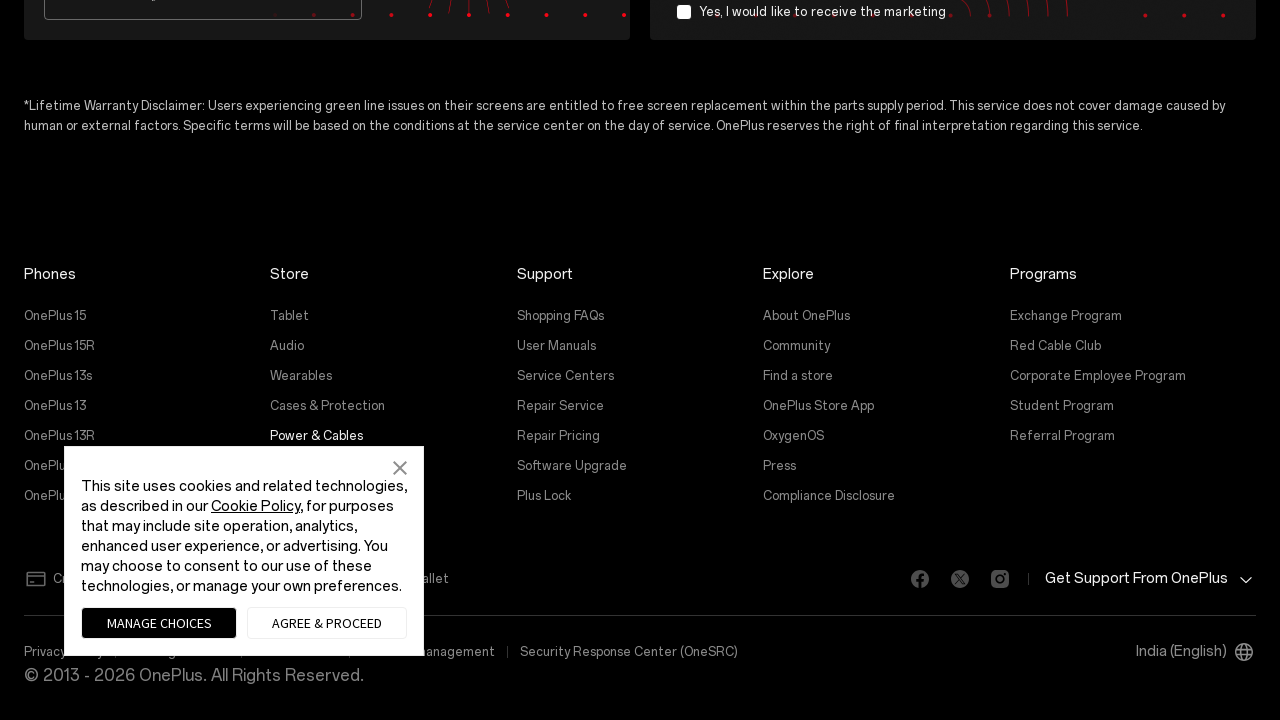

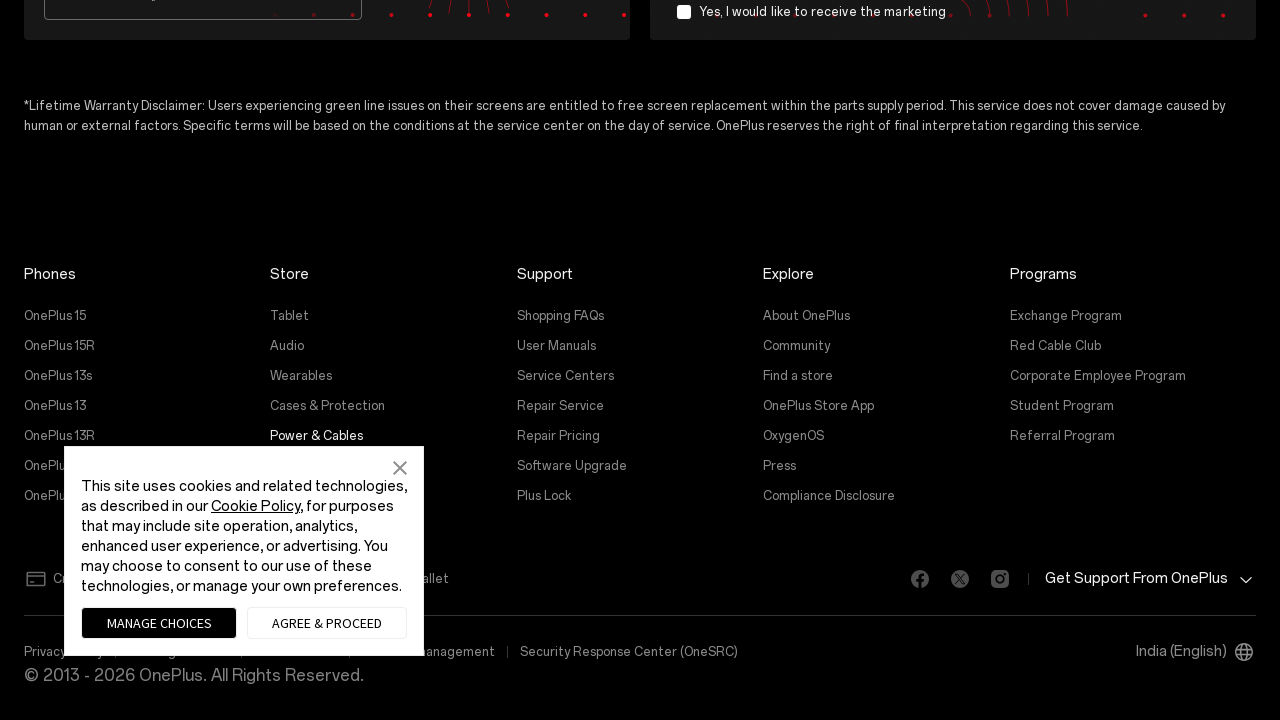